Tests that attempting to login with a locked out user shows appropriate error message

Starting URL: https://www.saucedemo.com/

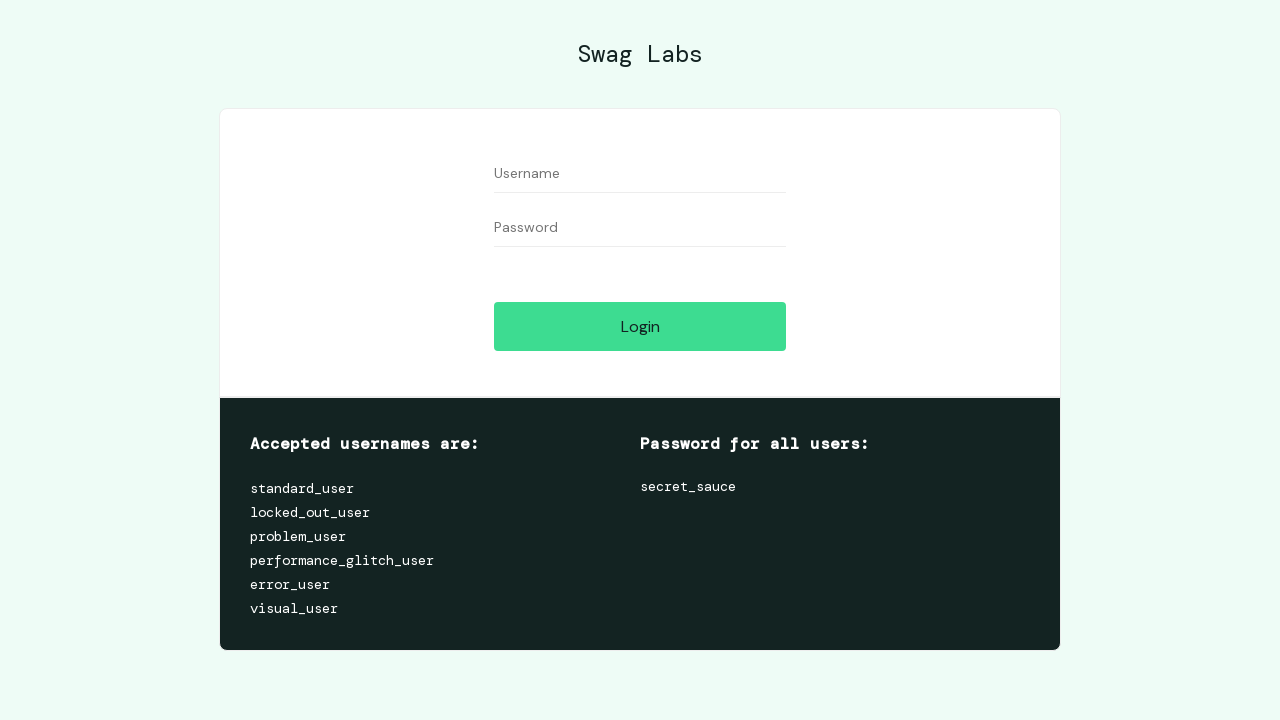

Filled username field with 'locked_out_user' on #user-name
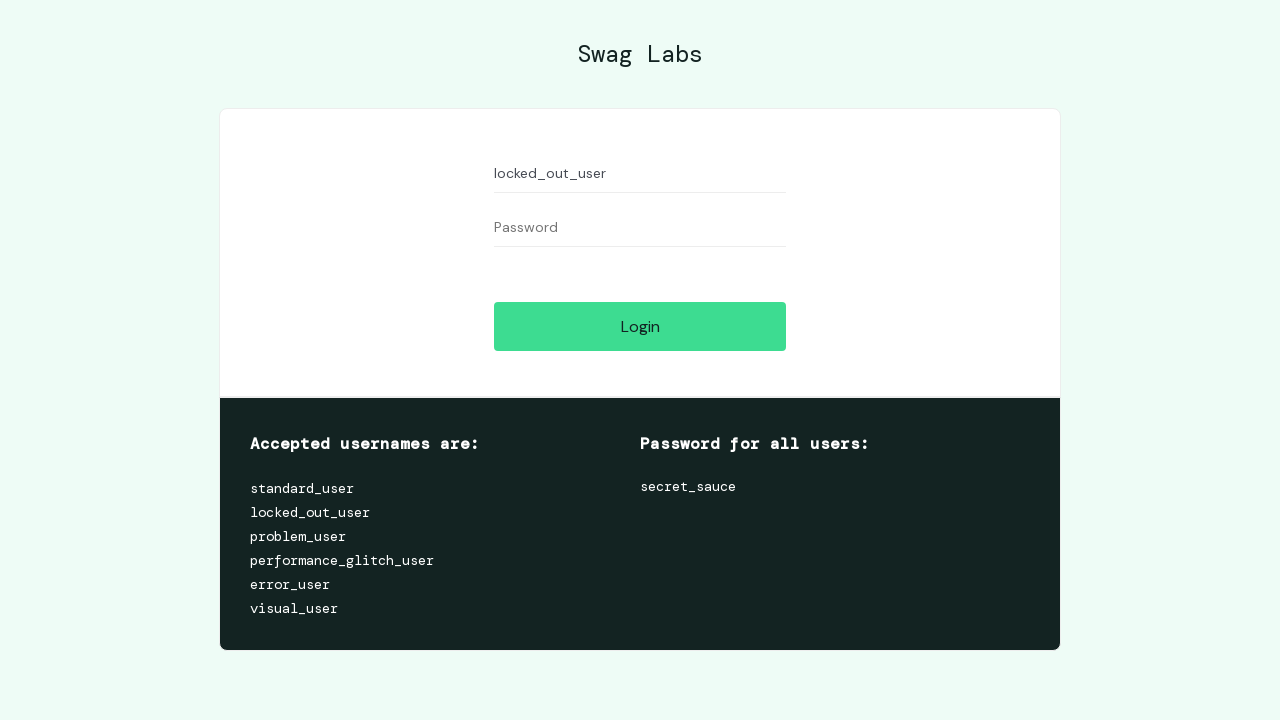

Filled password field with 'secret_sauce' on #password
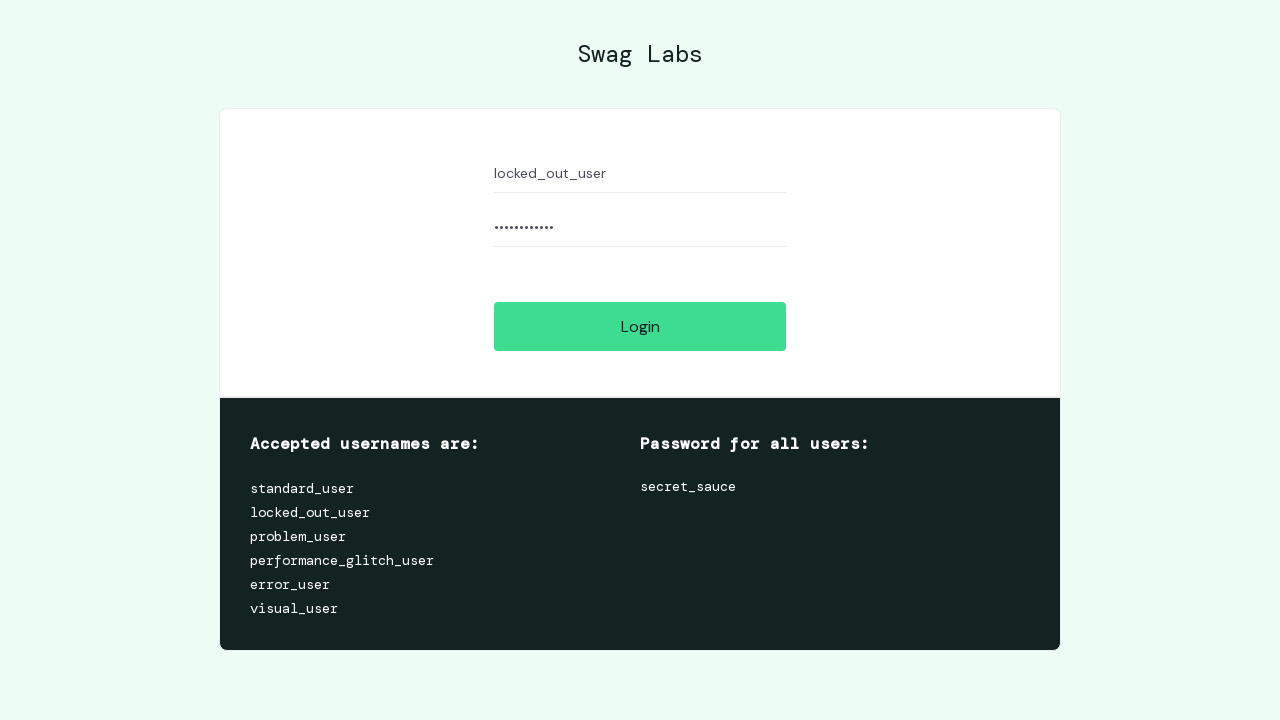

Clicked login button at (640, 326) on input.btn_action
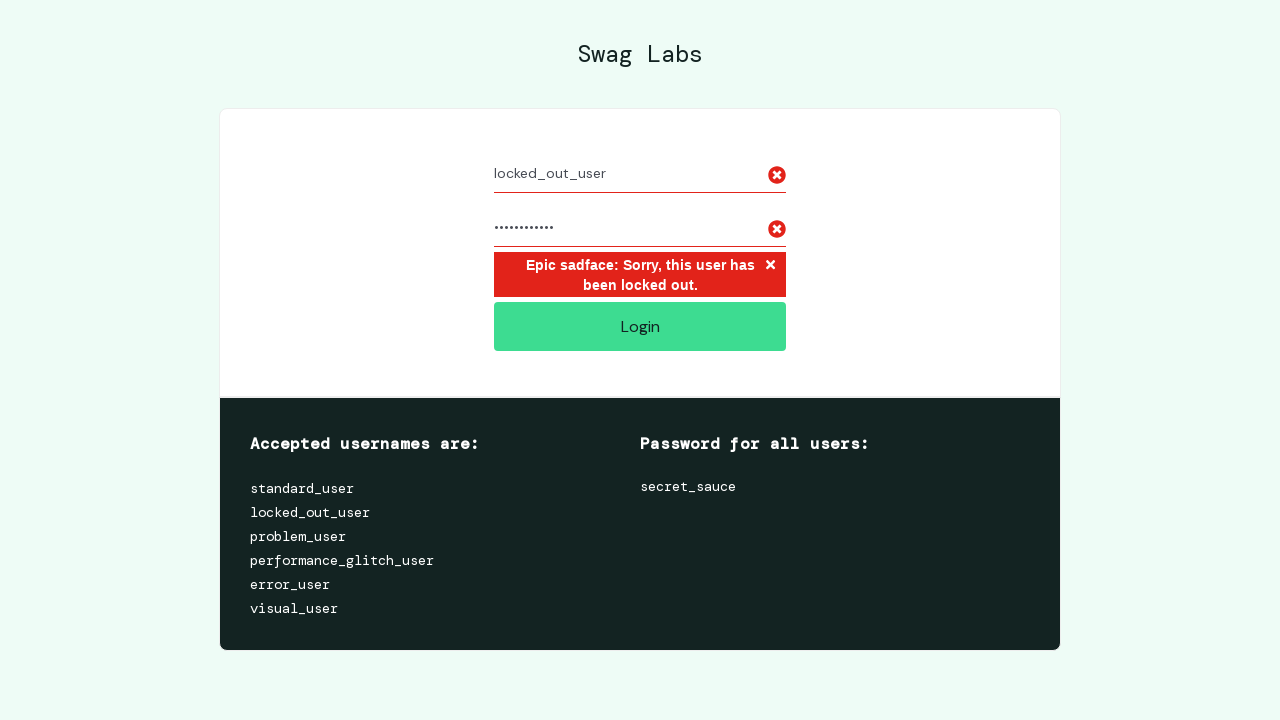

Locked out error message appeared
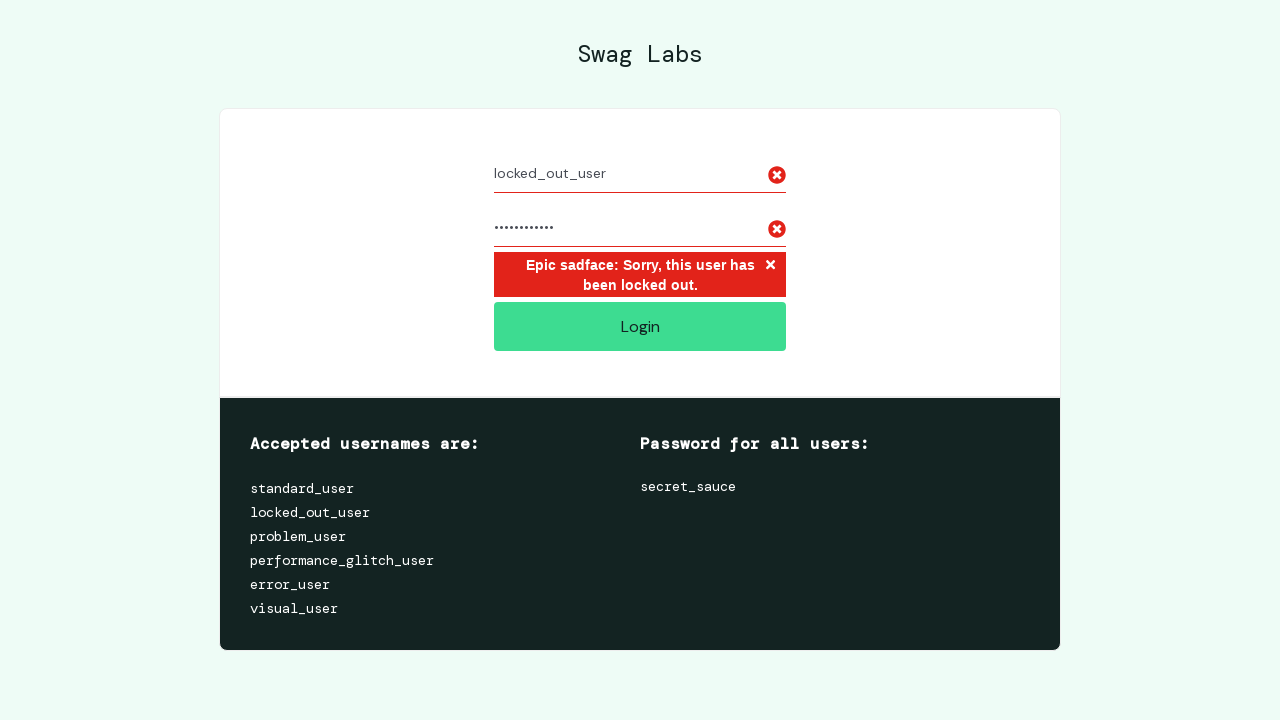

Retrieved error message text: 'Epic sadface: Sorry, this user has been locked out.'
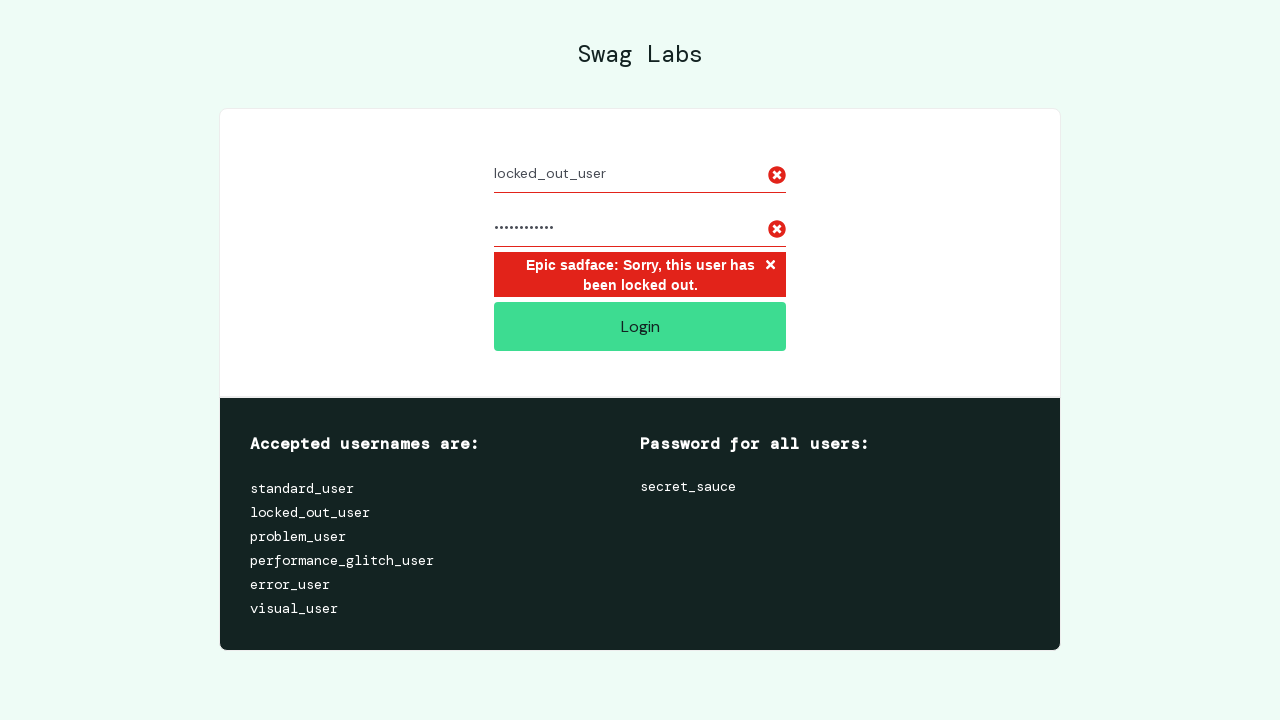

Verified error message matches expected locked out user message
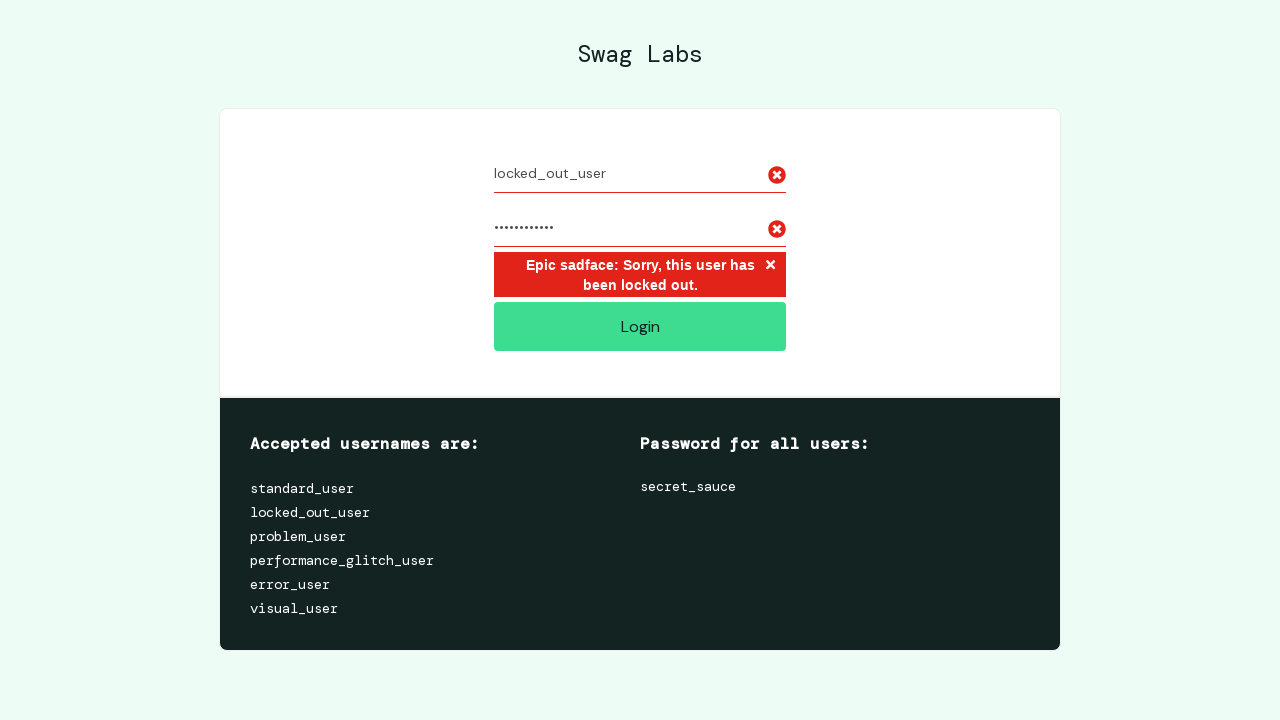

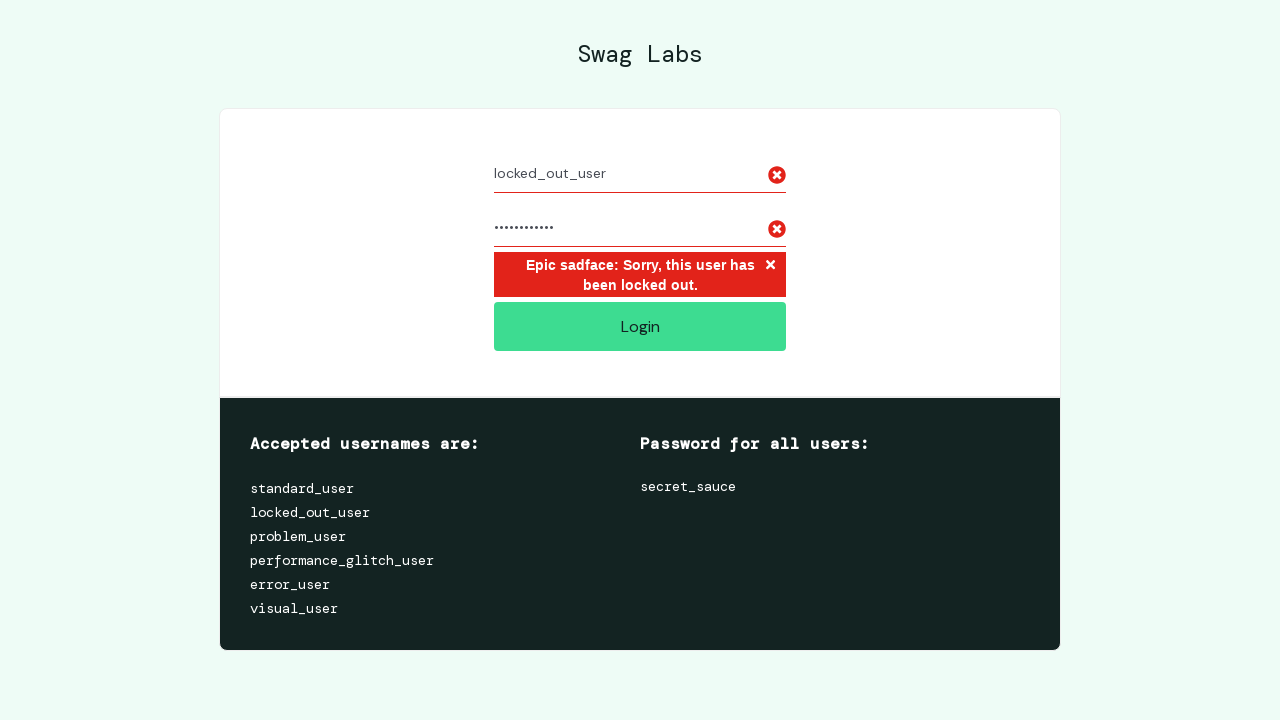